Tests JavaScript prompt dialog handling by clicking a button to trigger a prompt, entering text, and accepting it

Starting URL: https://the-internet.herokuapp.com/javascript_alerts

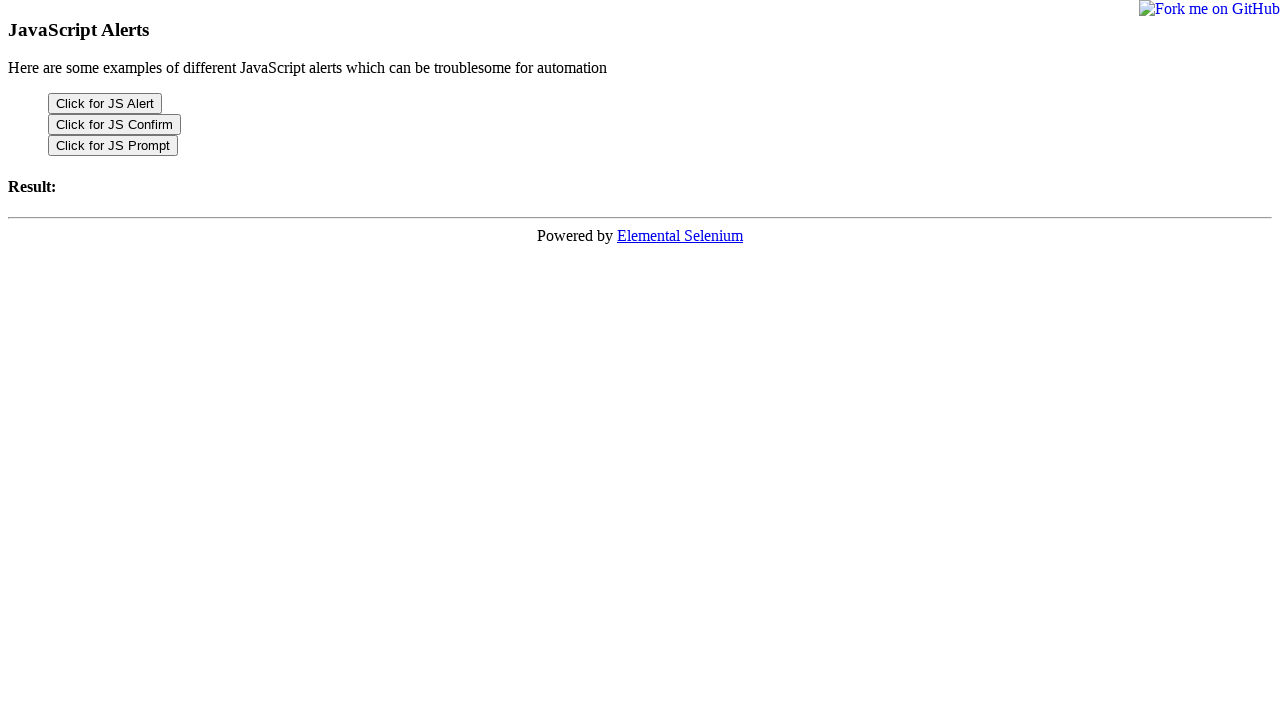

Set up dialog handler to accept prompt with text 'TestUser_20240315'
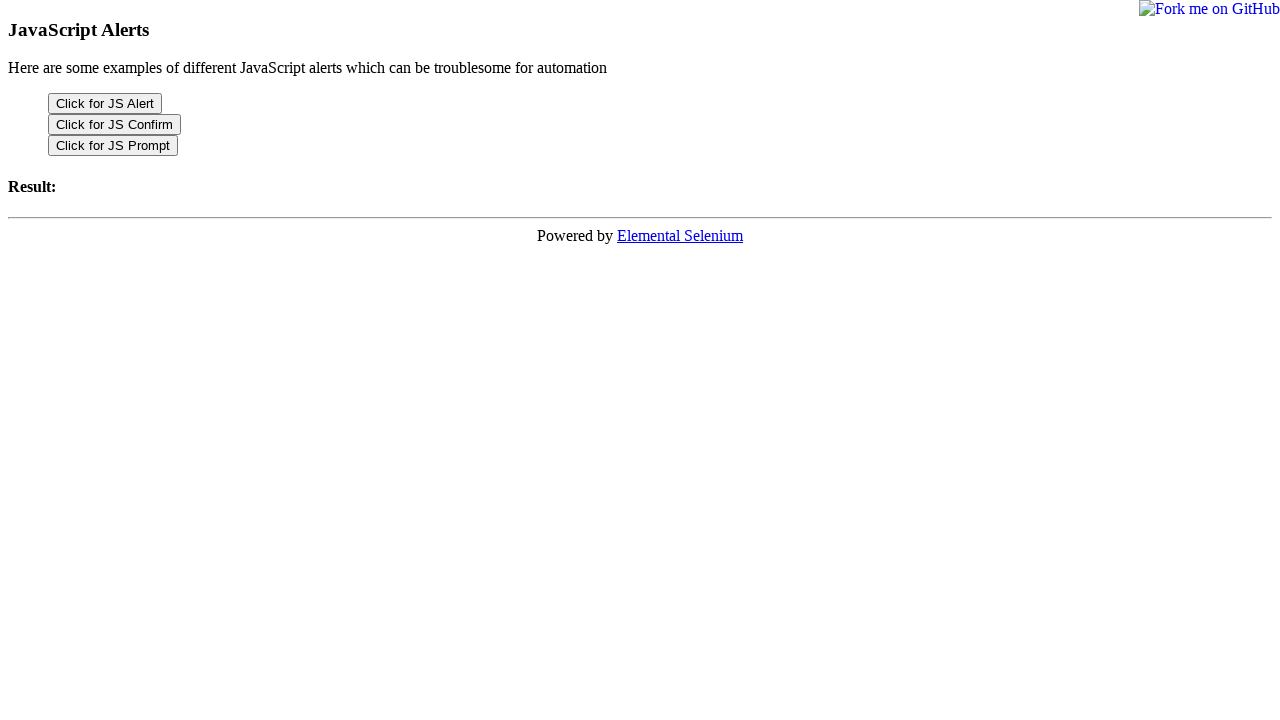

Clicked button to trigger JavaScript prompt dialog at (113, 146) on xpath=//button[text()='Click for JS Prompt']
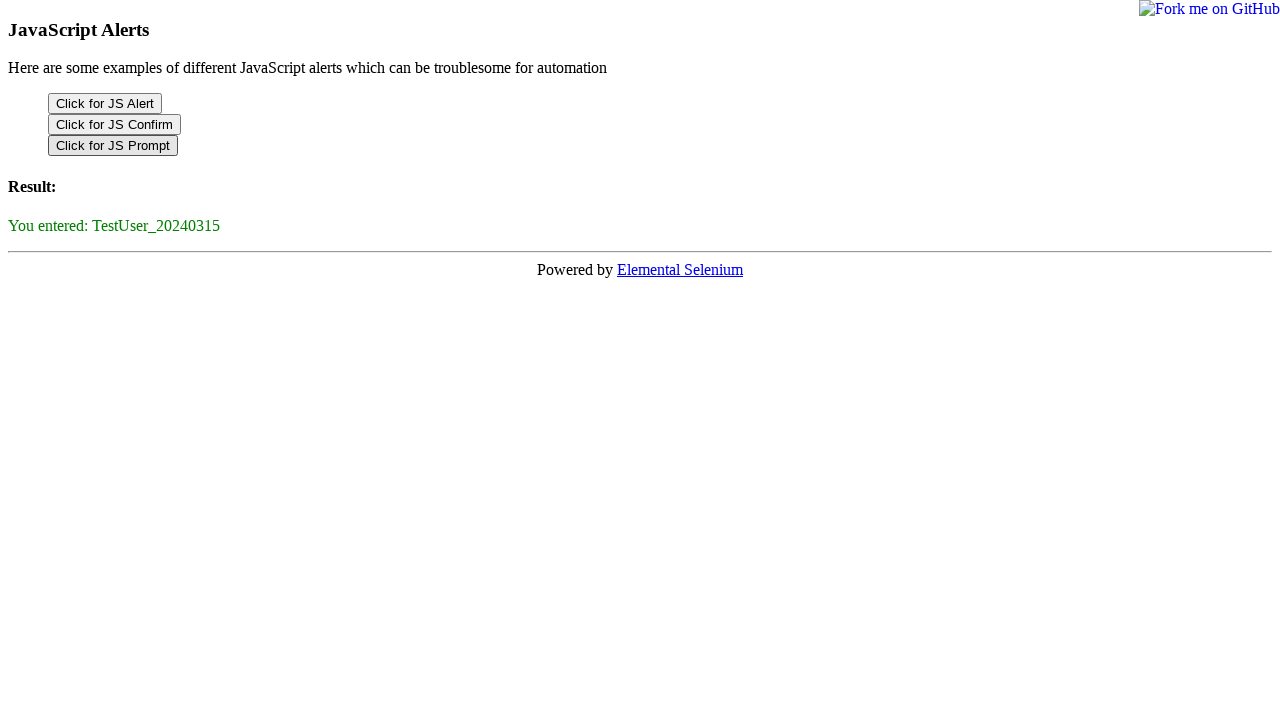

Prompt dialog was accepted and result element appeared
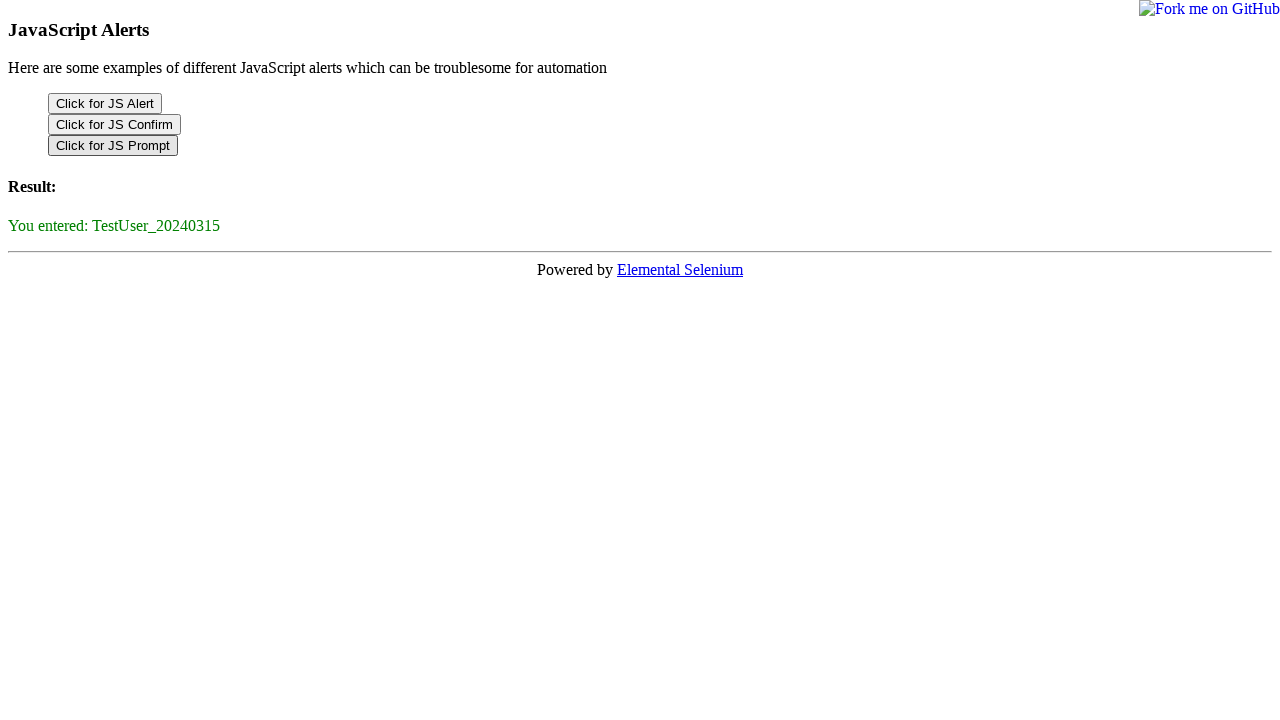

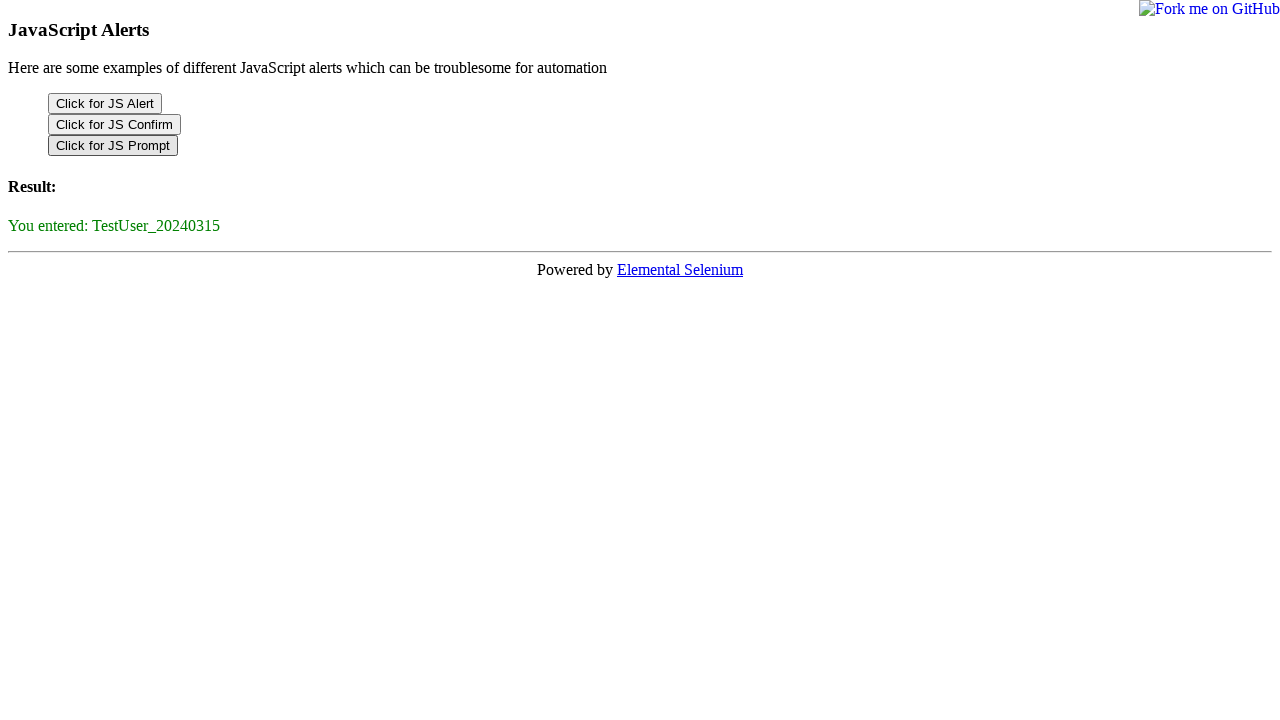